Tests drag and drop functionality by switching to an iframe and dragging an element from source to target location

Starting URL: https://jqueryui.com/droppable/

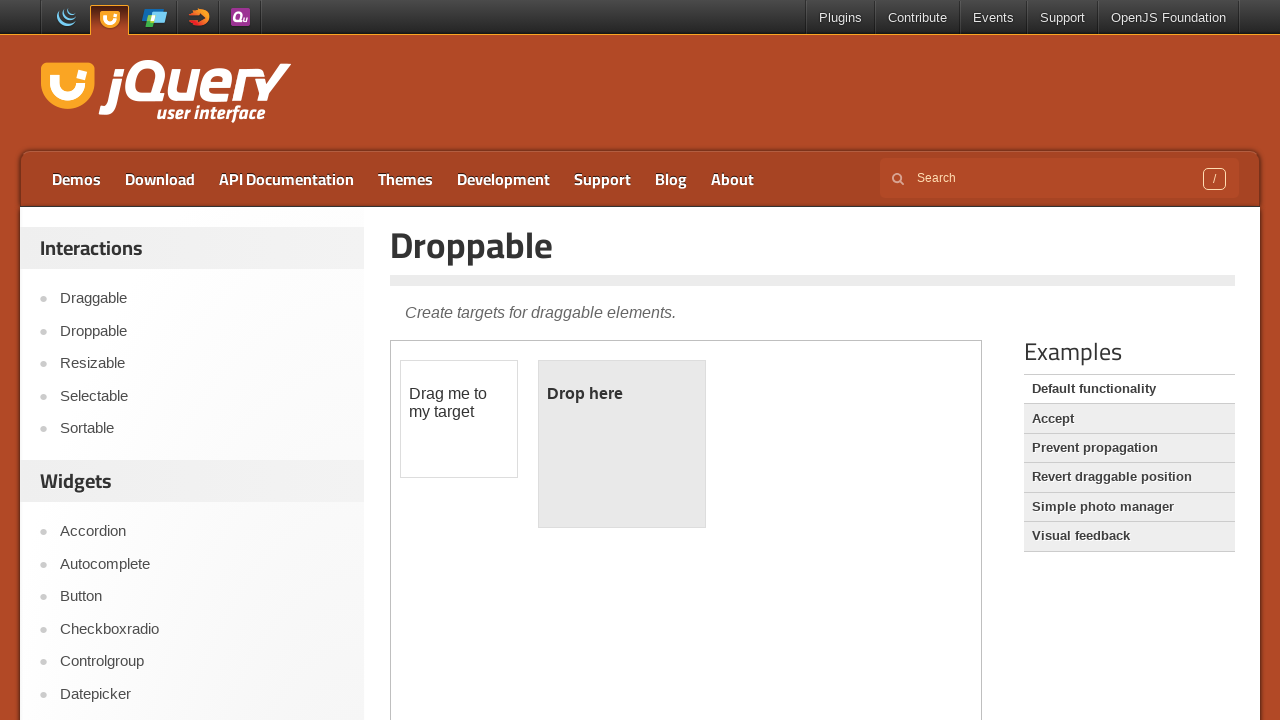

Located the iframe containing drag and drop elements
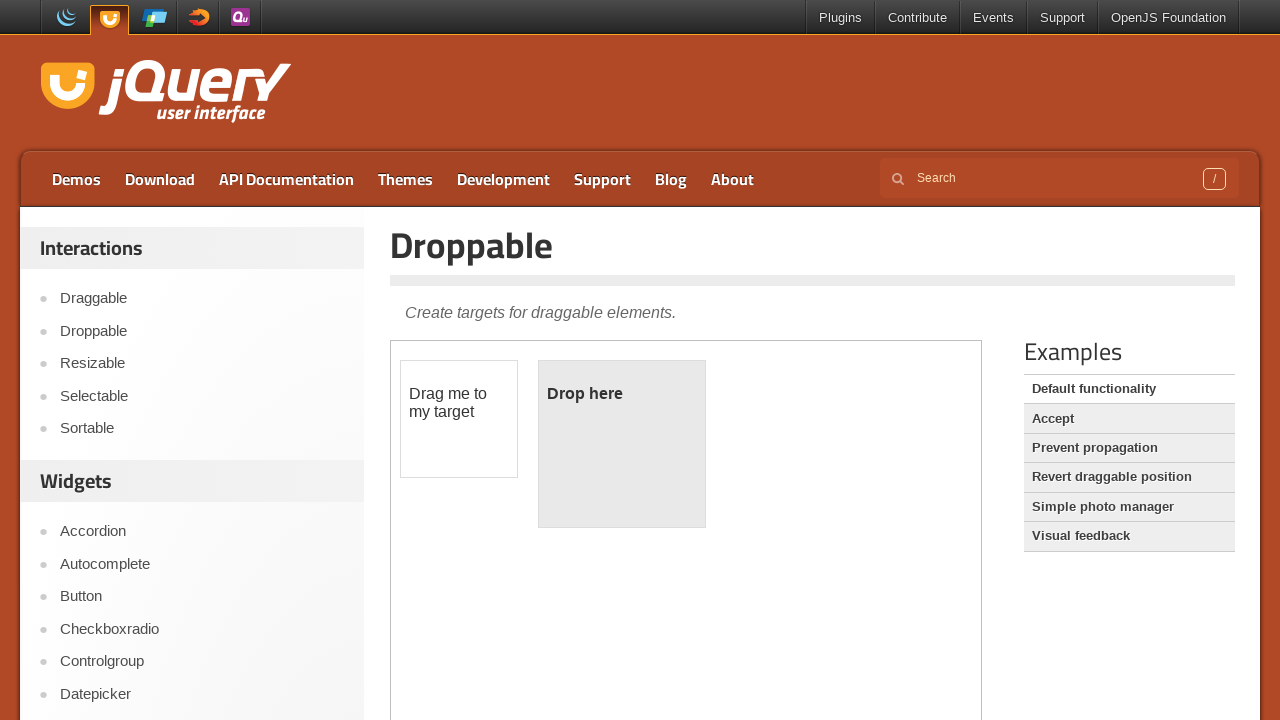

Located the draggable element with id 'draggable'
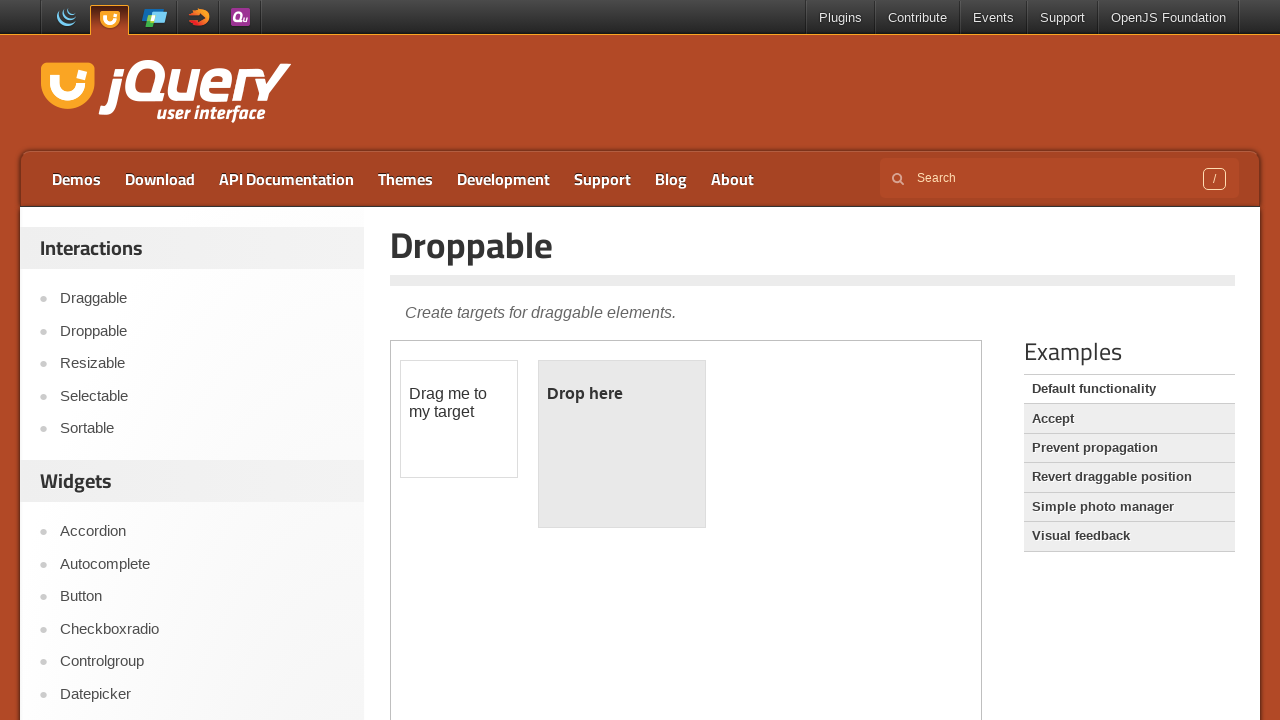

Located the droppable target element with id 'droppable'
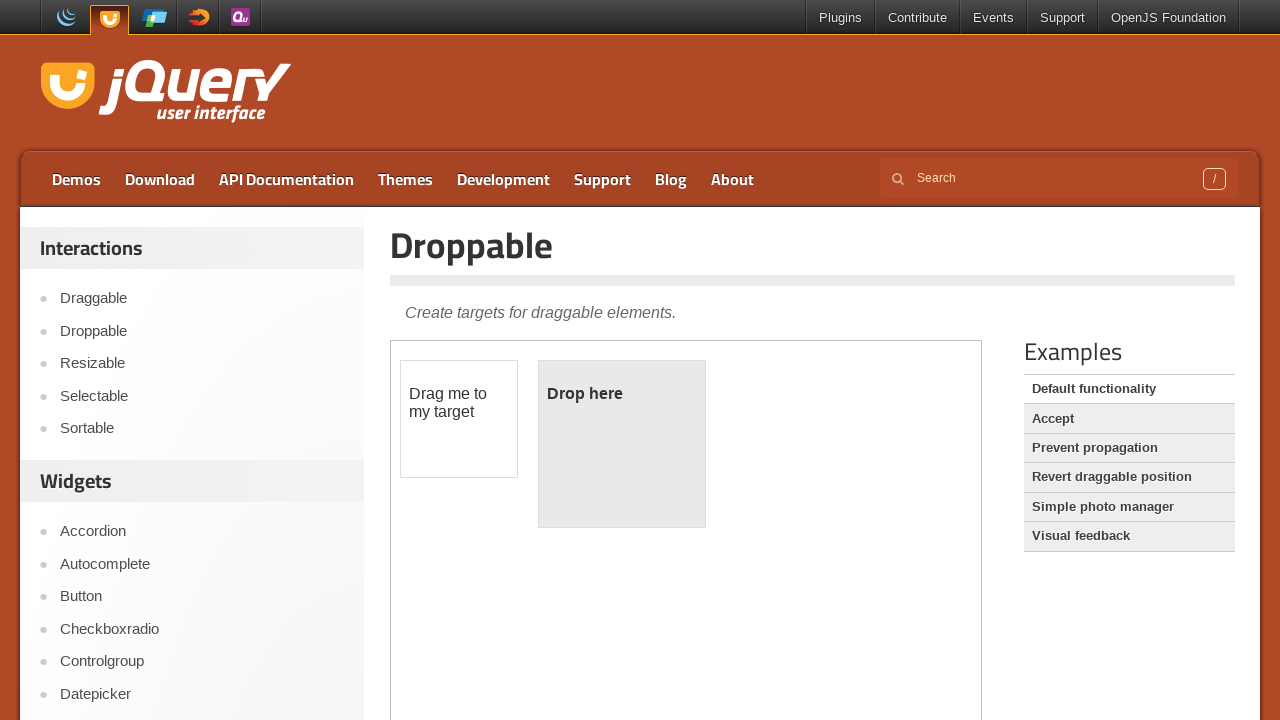

Dragged element from source to target location at (622, 444)
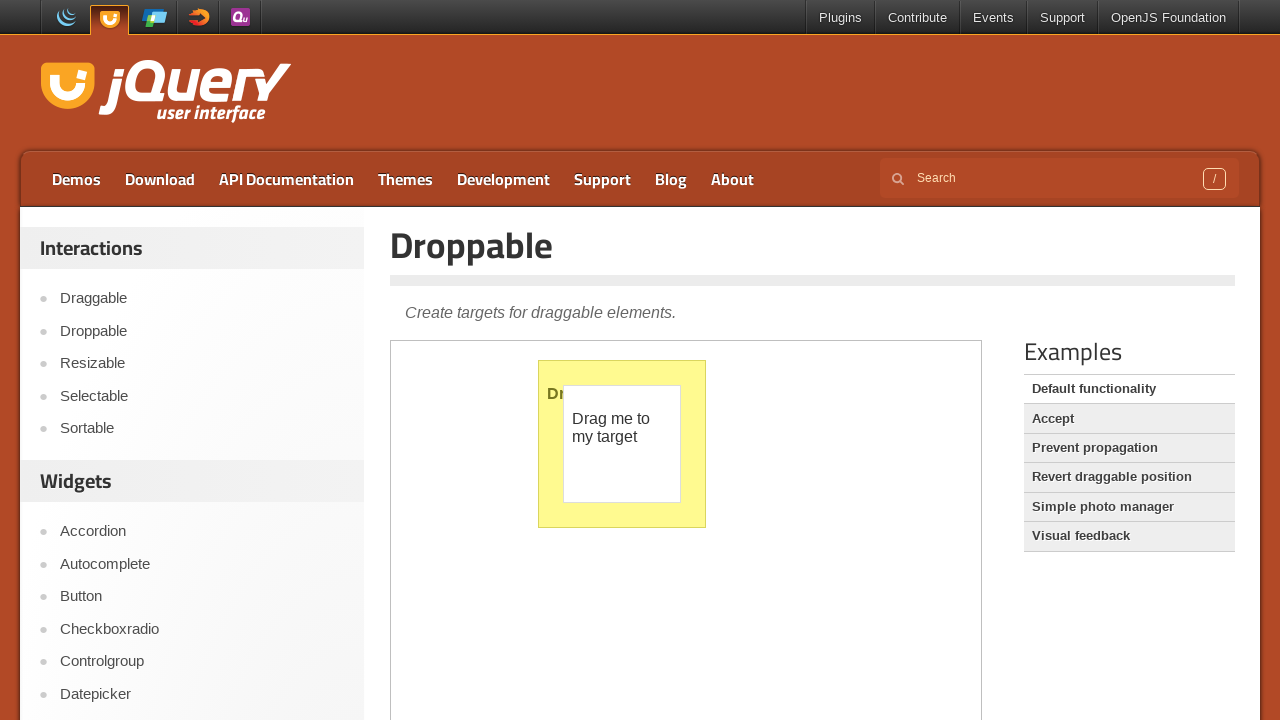

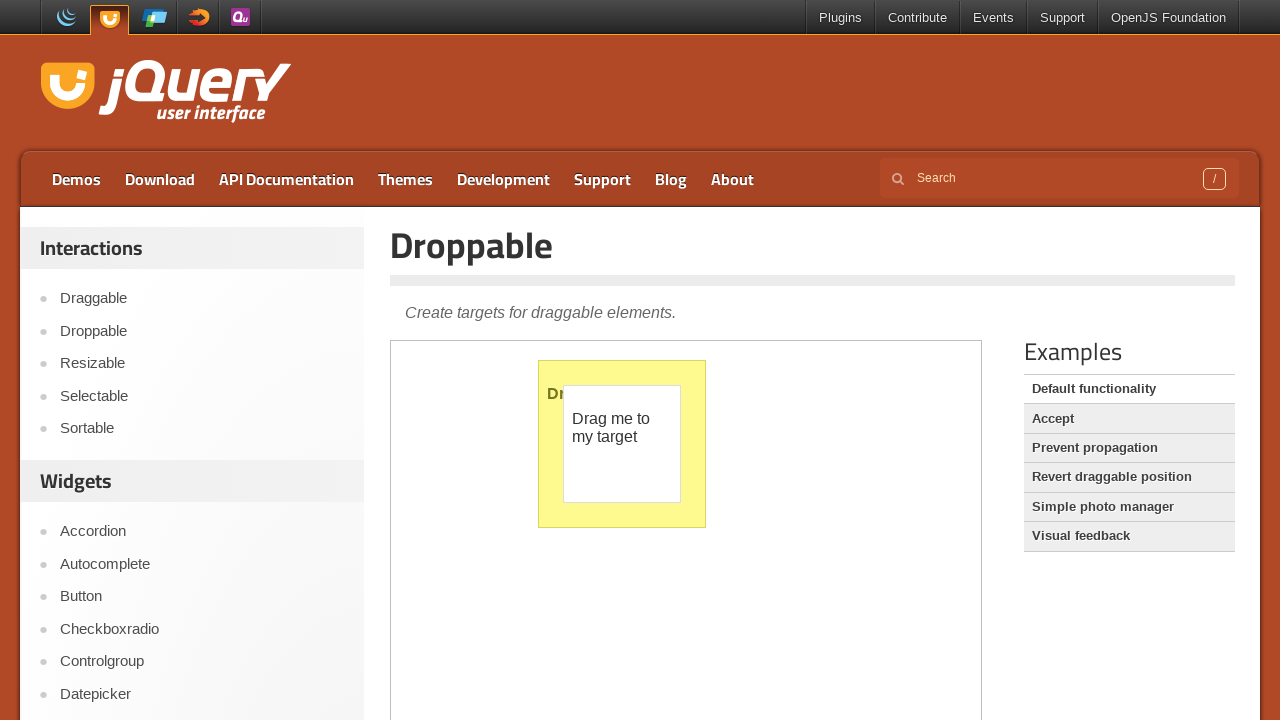